Tests dropdown select functionality by selecting countries using different methods (label, value, index) and verifies the dropdown contains the expected number of options

Starting URL: https://www.globalsqa.com/demo-site/select-dropdown-menu/

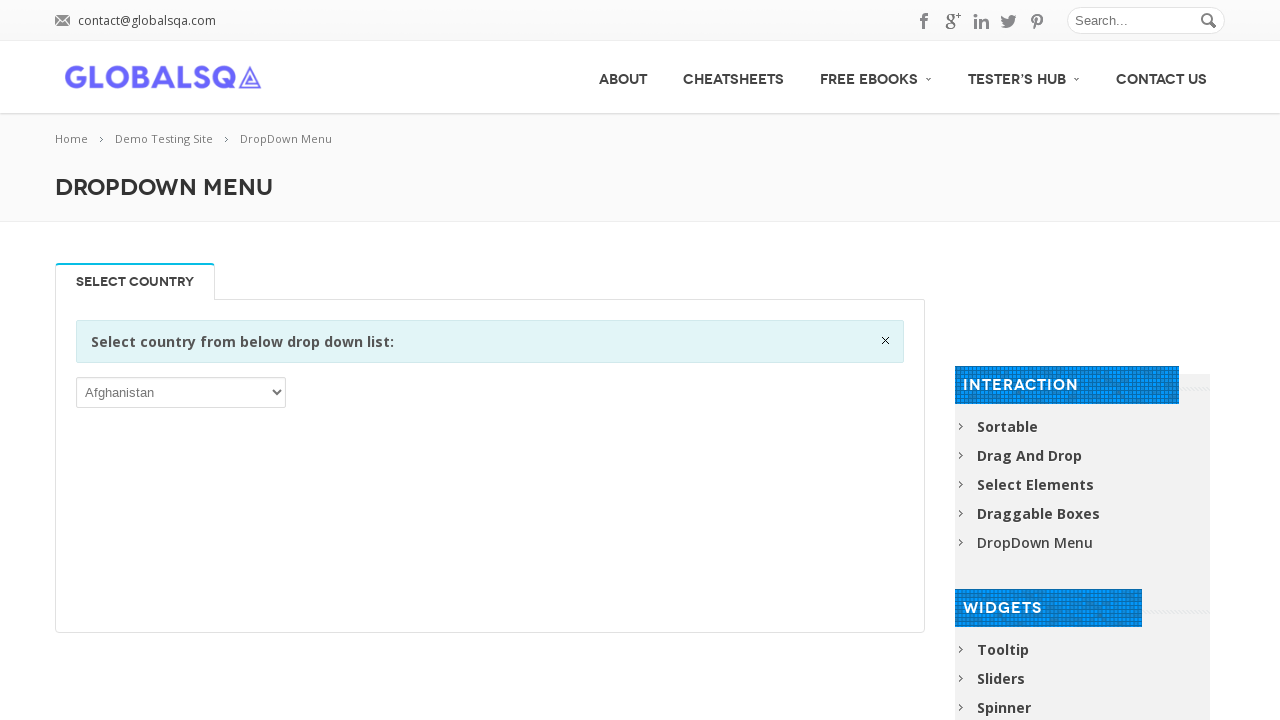

Selected Germany from dropdown by label on xpath=//div[@rel-title ='Select Country']//select
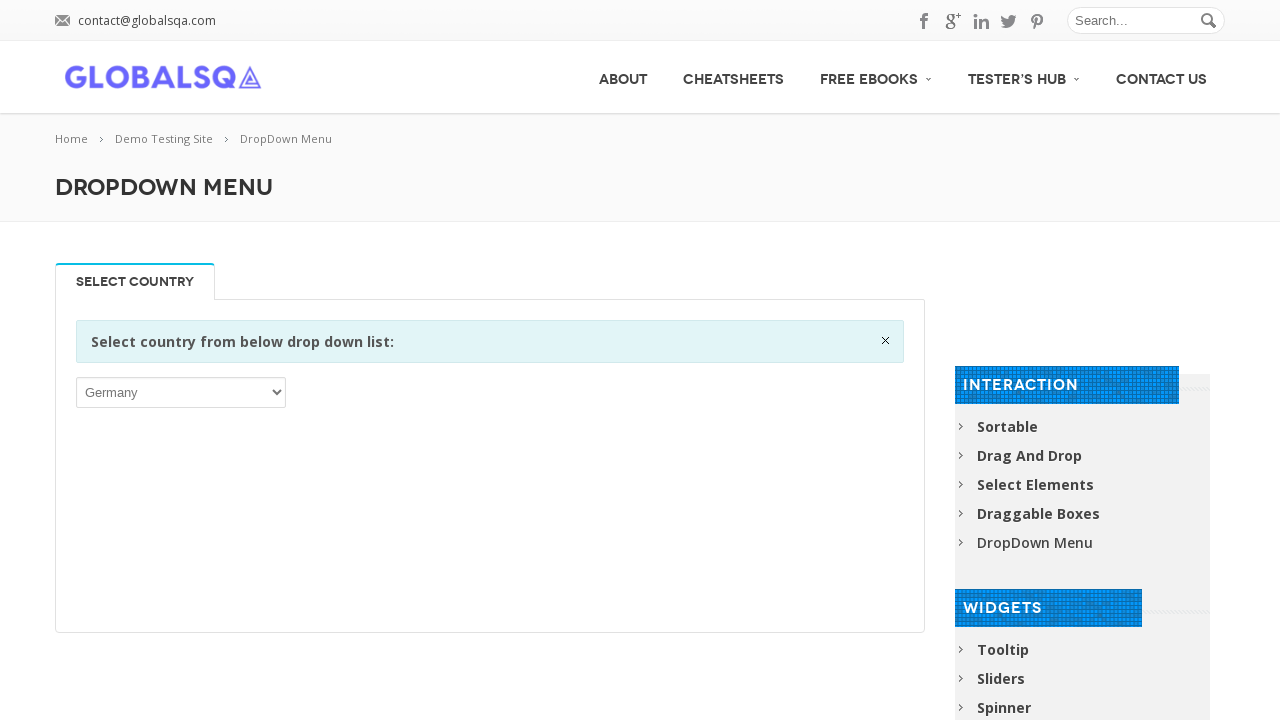

Selected Mali from dropdown by visible text on xpath=//div[@rel-title ='Select Country']//select
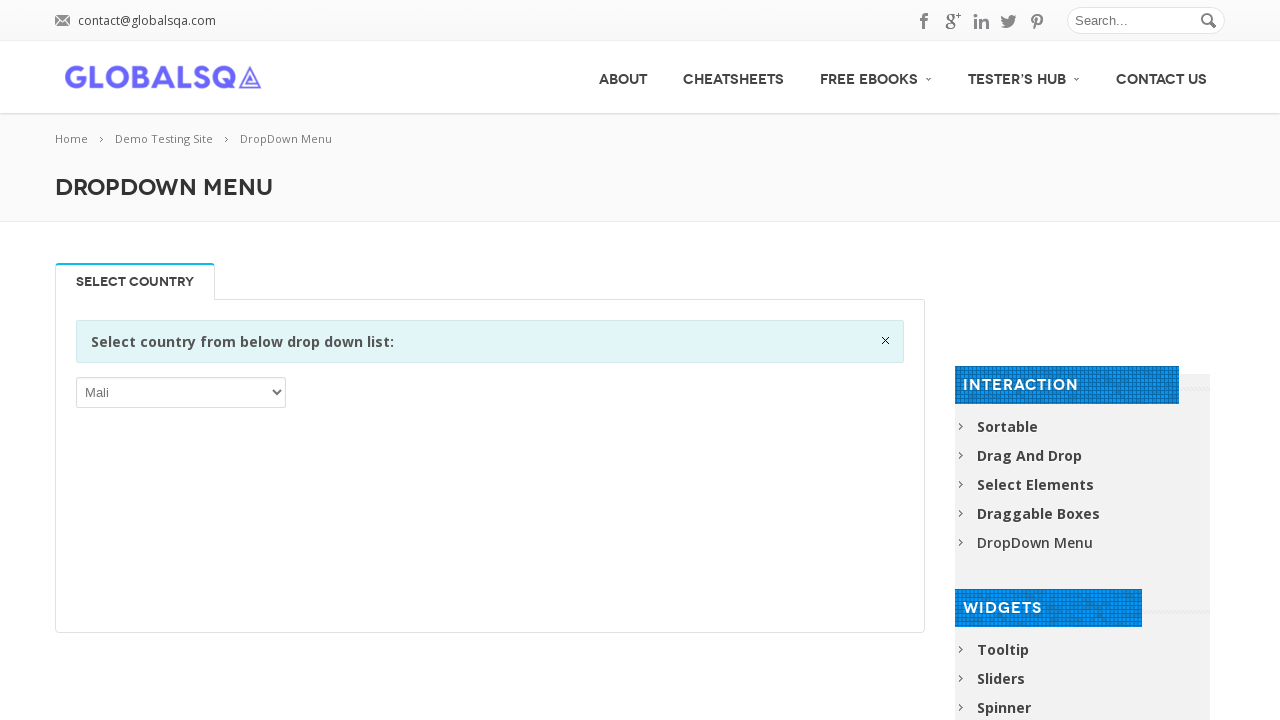

Selected Uganda from dropdown by value 'UGA' on //div[@rel-title ='Select Country']//select
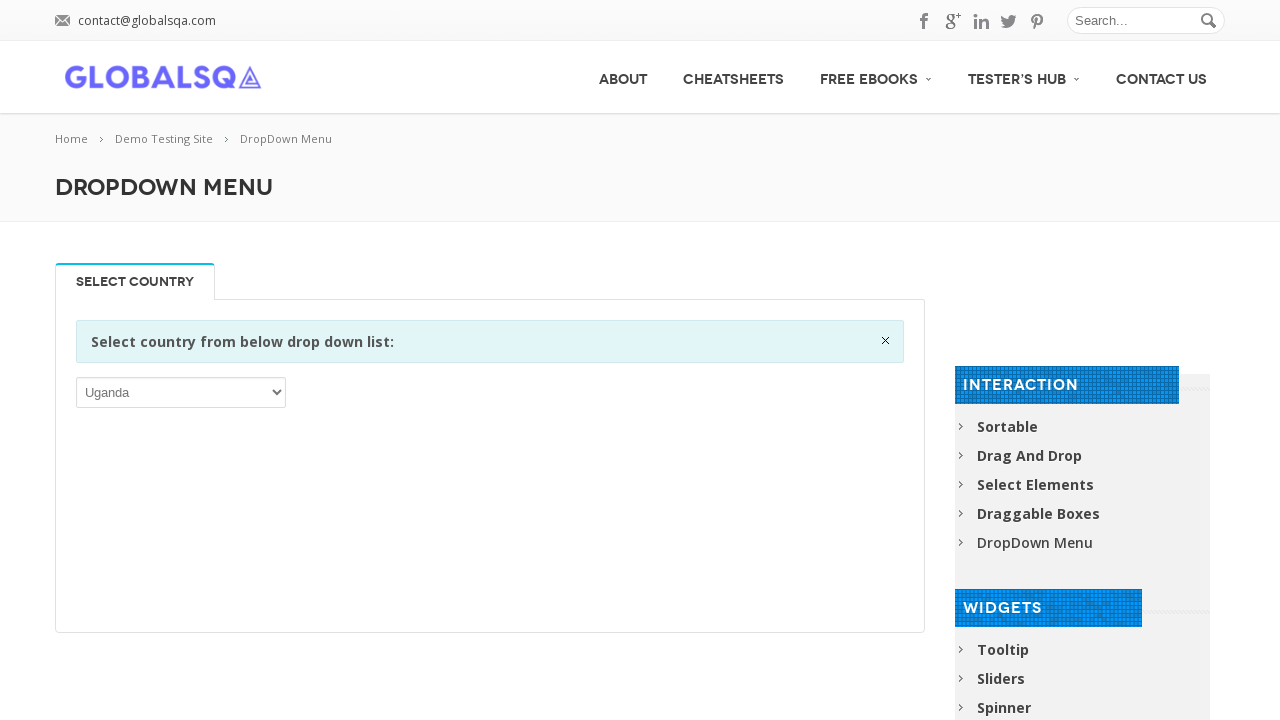

Selected country at index 19 from dropdown on //div[@rel-title ='Select Country']//select
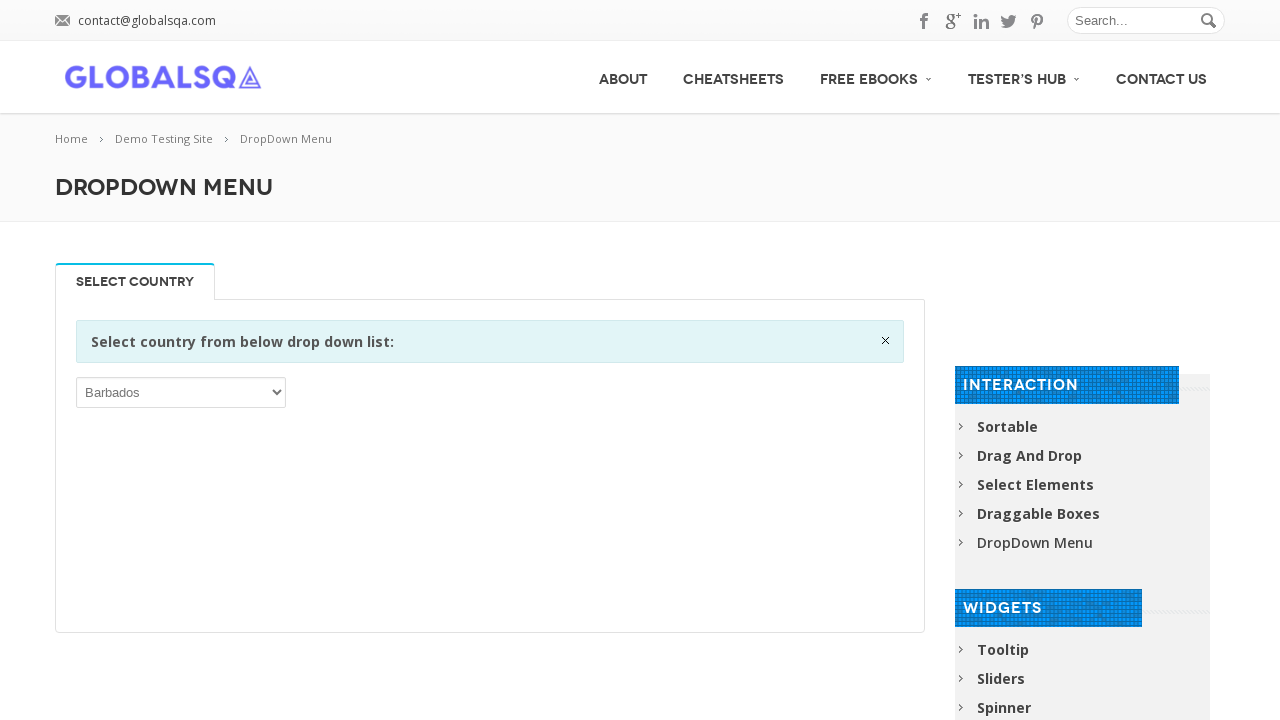

Located all dropdown options
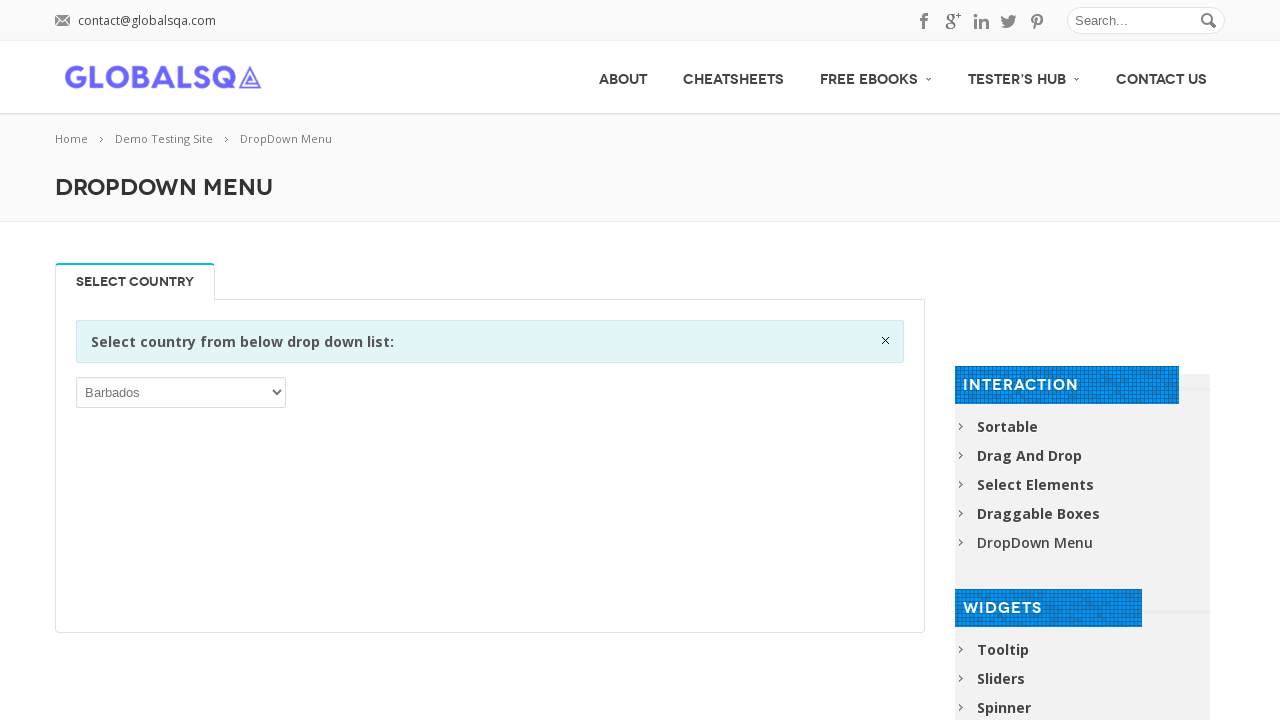

Verified dropdown contains exactly 249 options
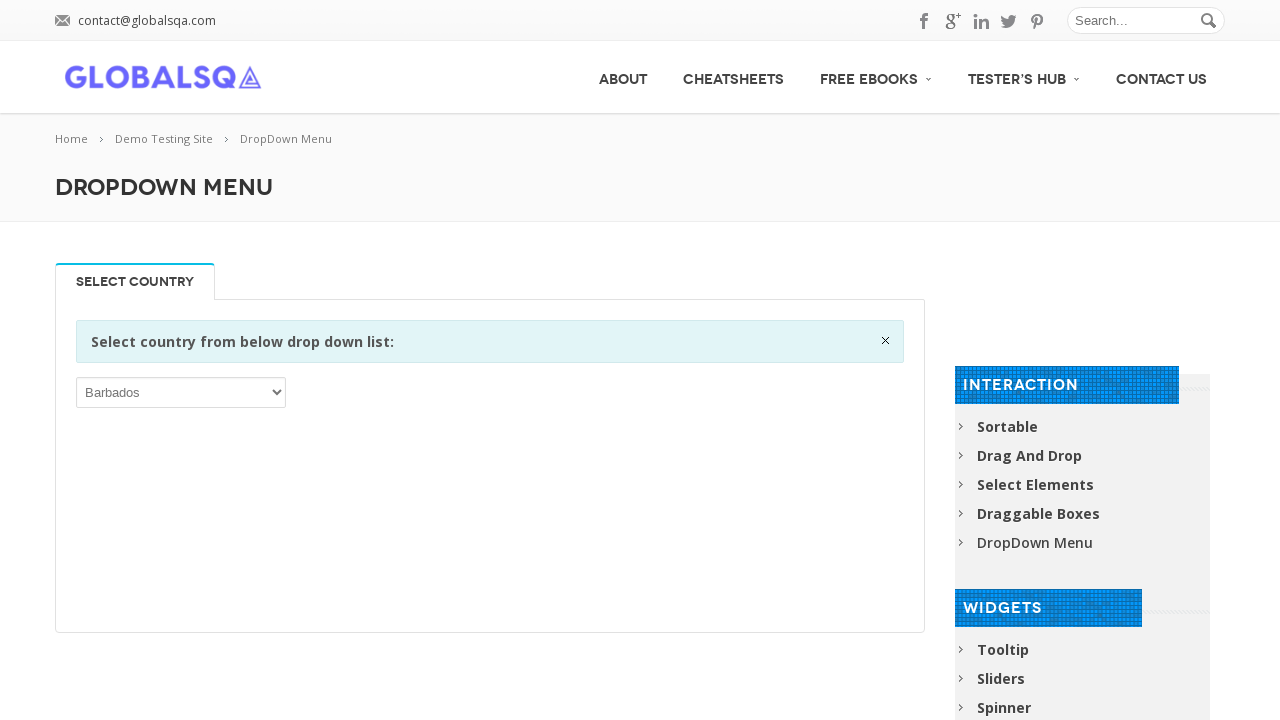

Retrieved all select options from page
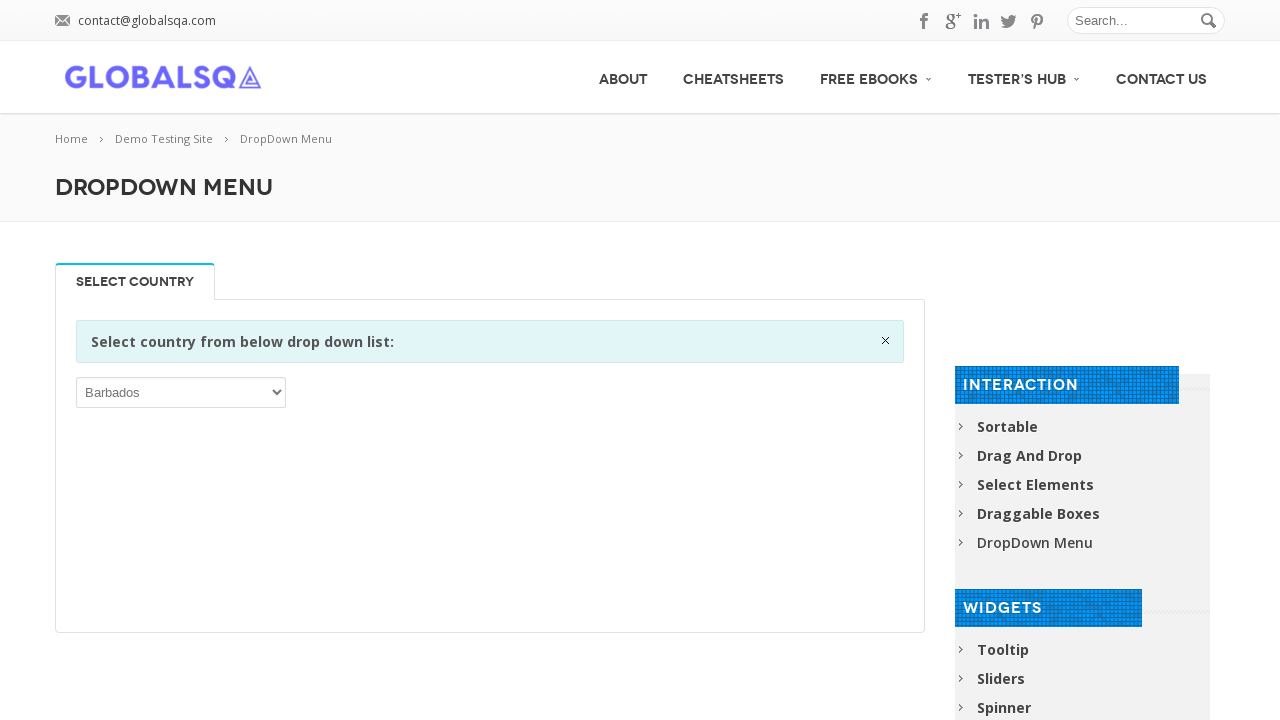

Found and selected Zambia from dropdown on //div[@rel-title ='Select Country']//select
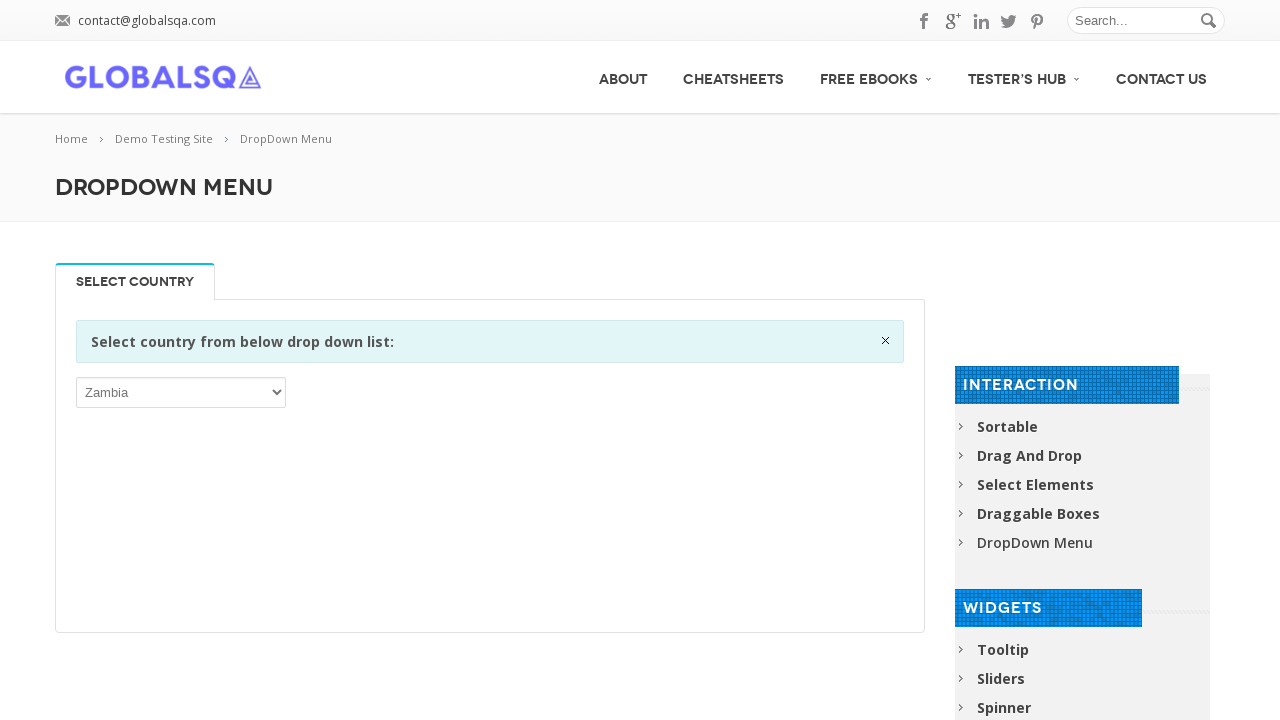

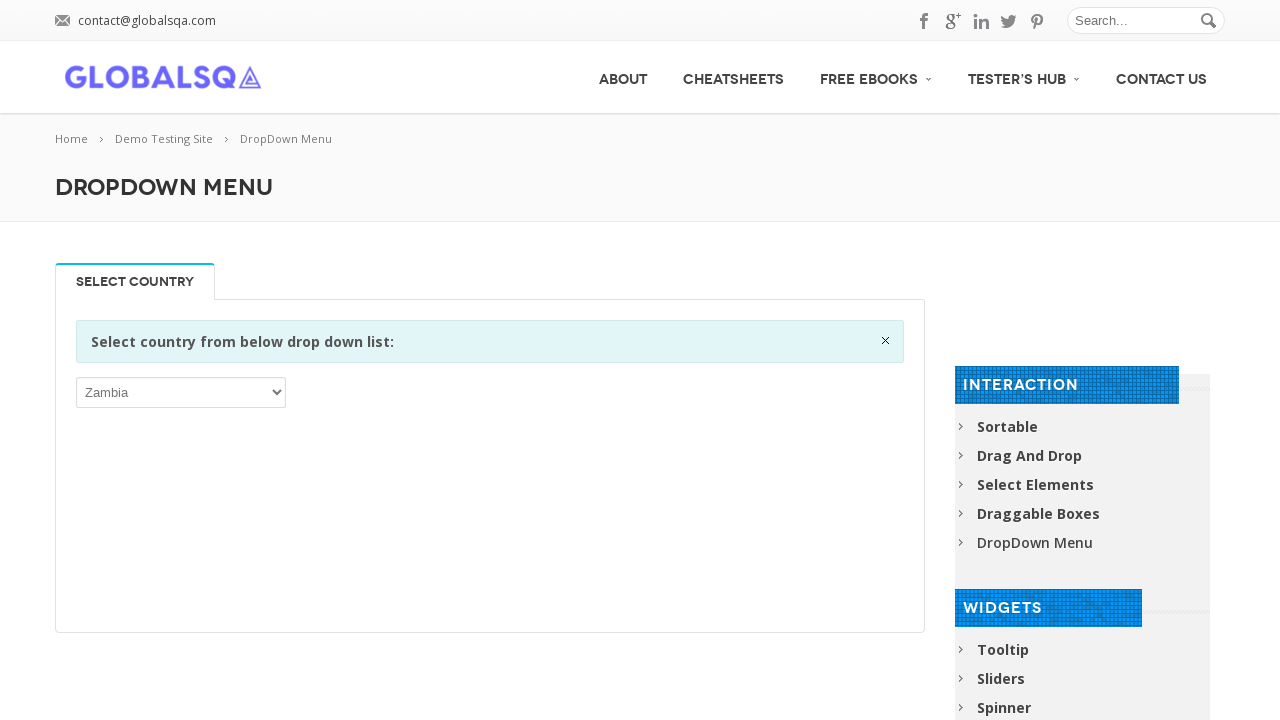